Navigates to the home page and verifies that the header text, description paragraph, and navigation menu are displayed correctly.

Starting URL: https://kristinek.github.io/site

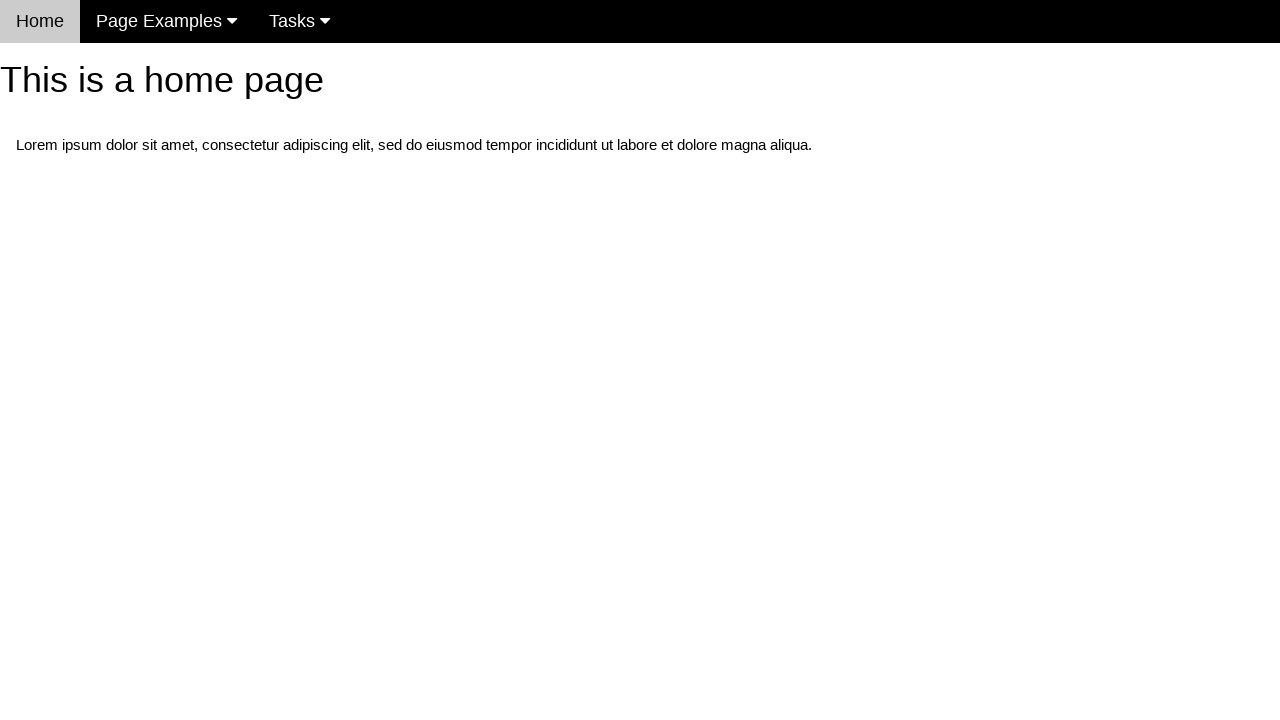

Navigated to home page at https://kristinek.github.io/site
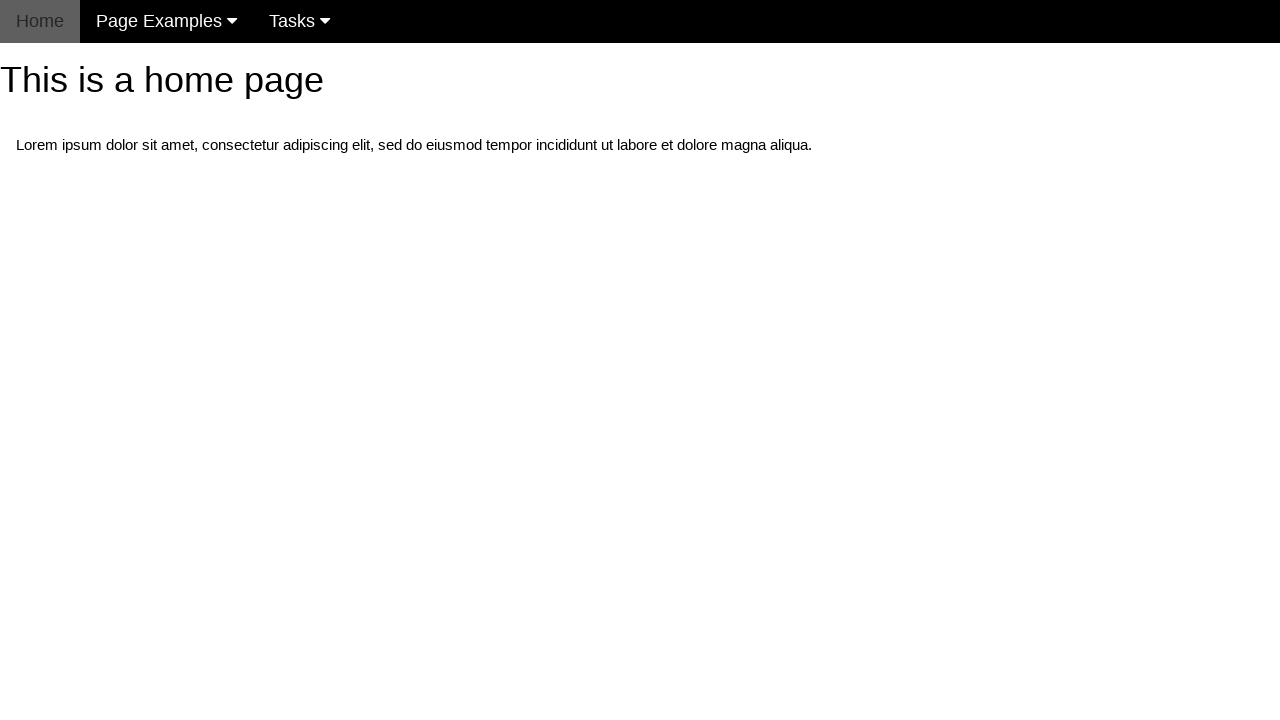

Located h1 header element
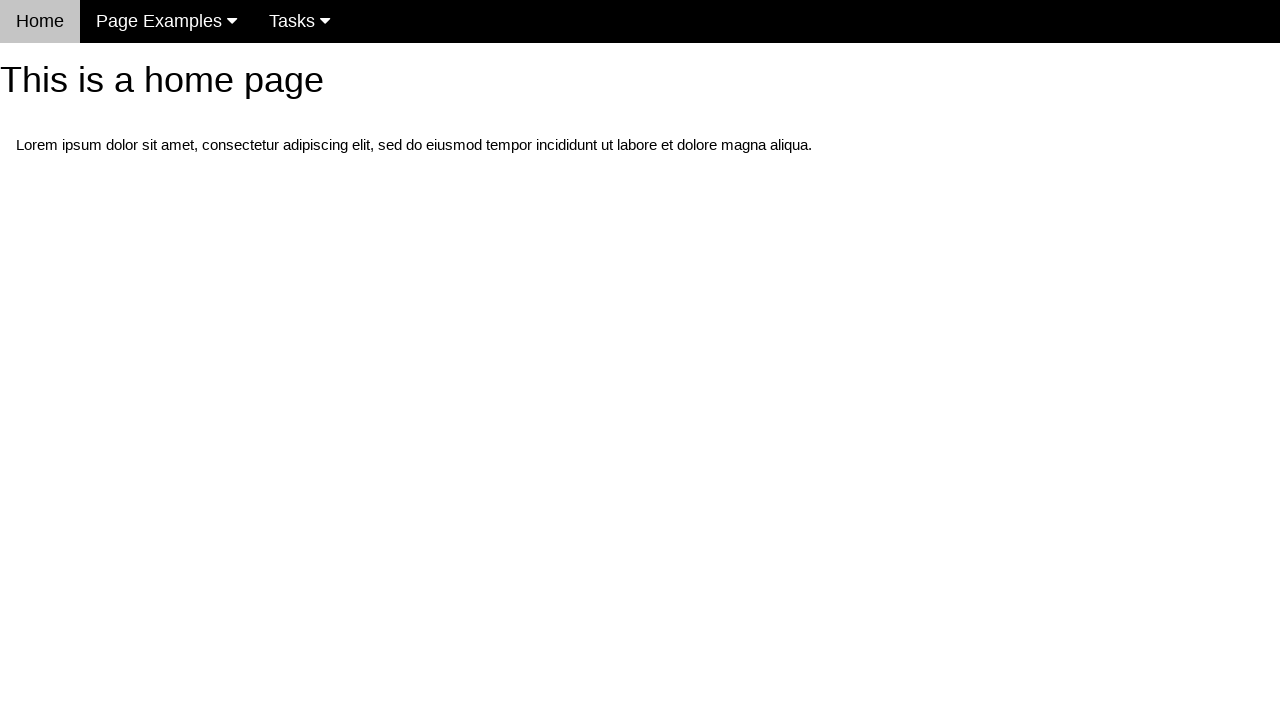

Verified header text is 'This is a home page'
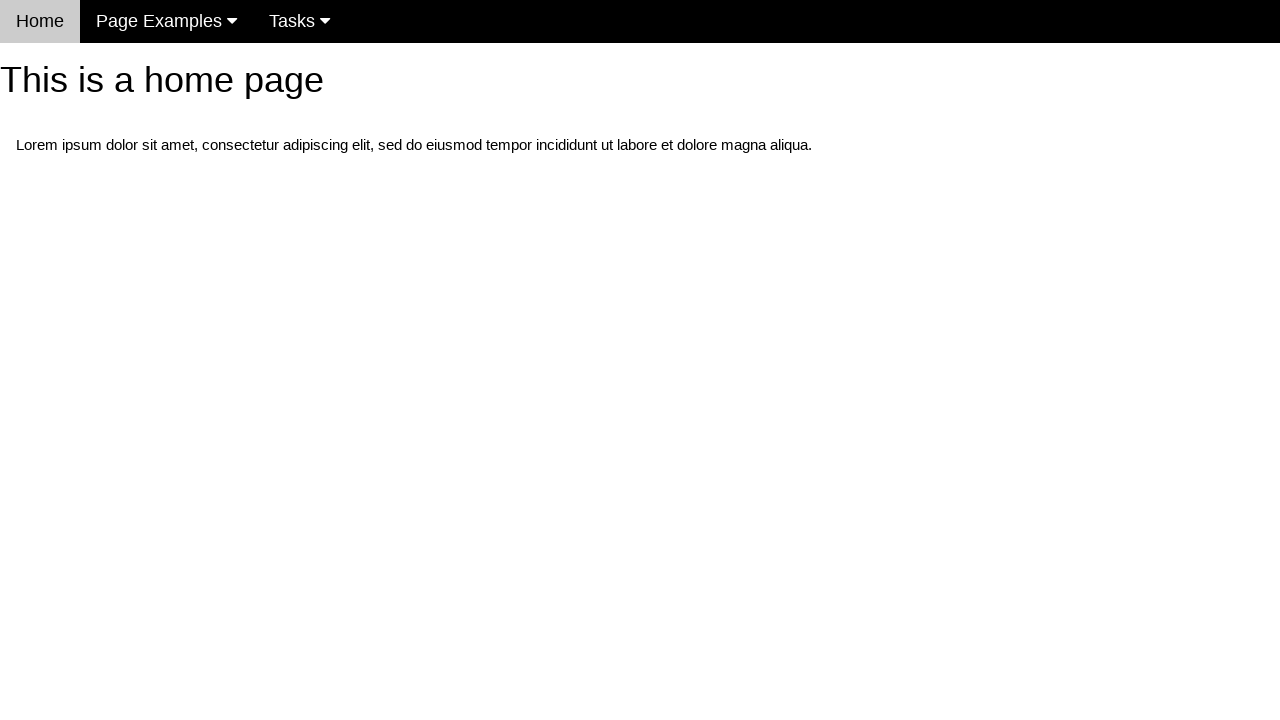

Located first paragraph element
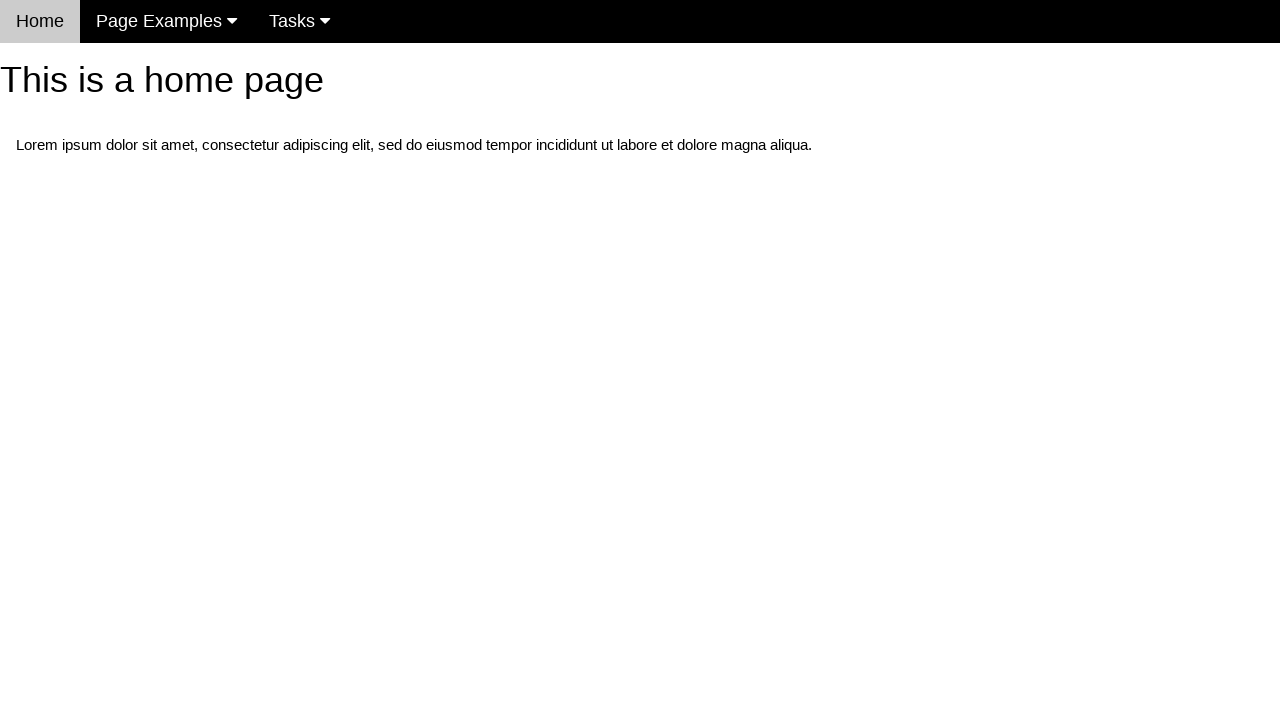

Verified description paragraph text matches expected content
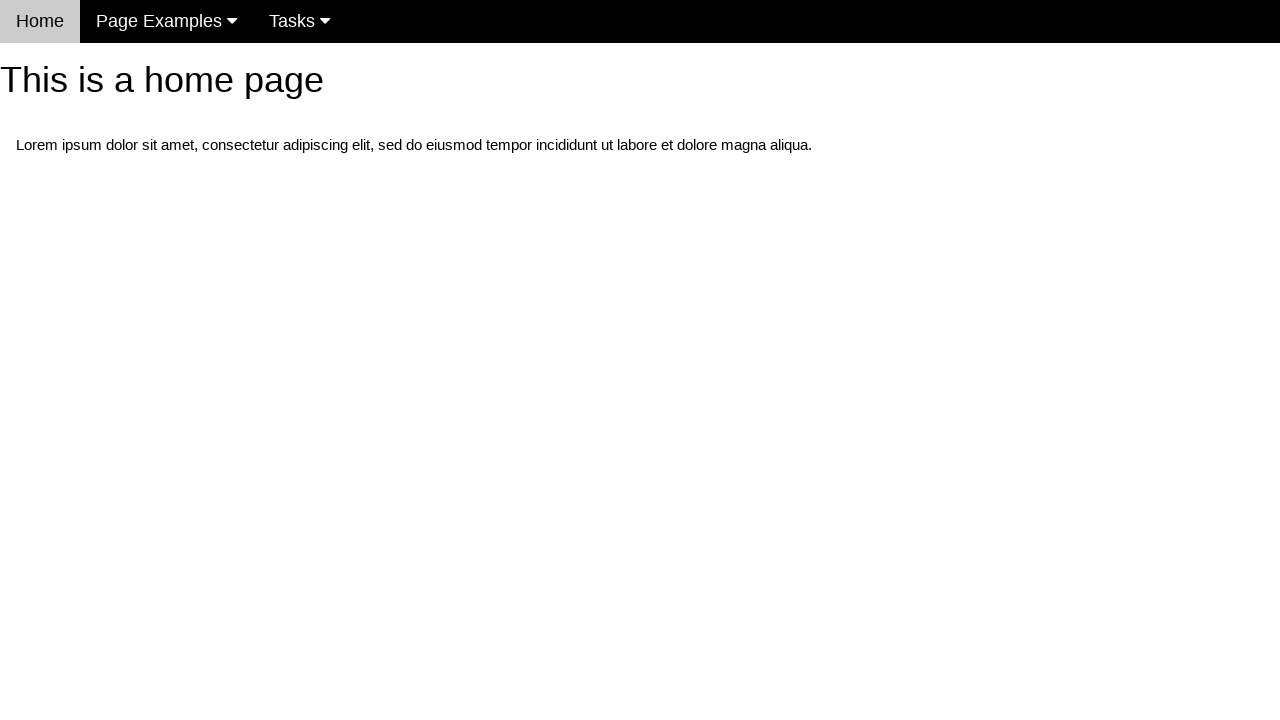

Located navigation menu element with class 'w3-navbar'
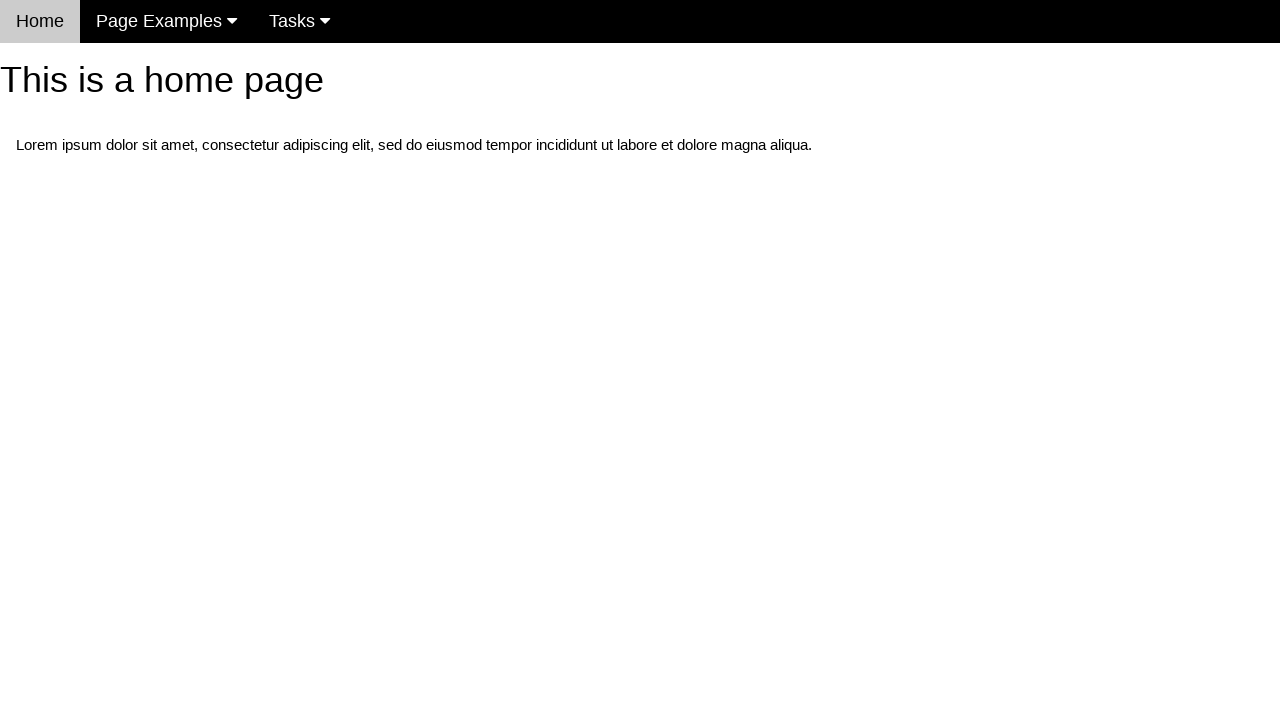

Verified navigation menu is visible
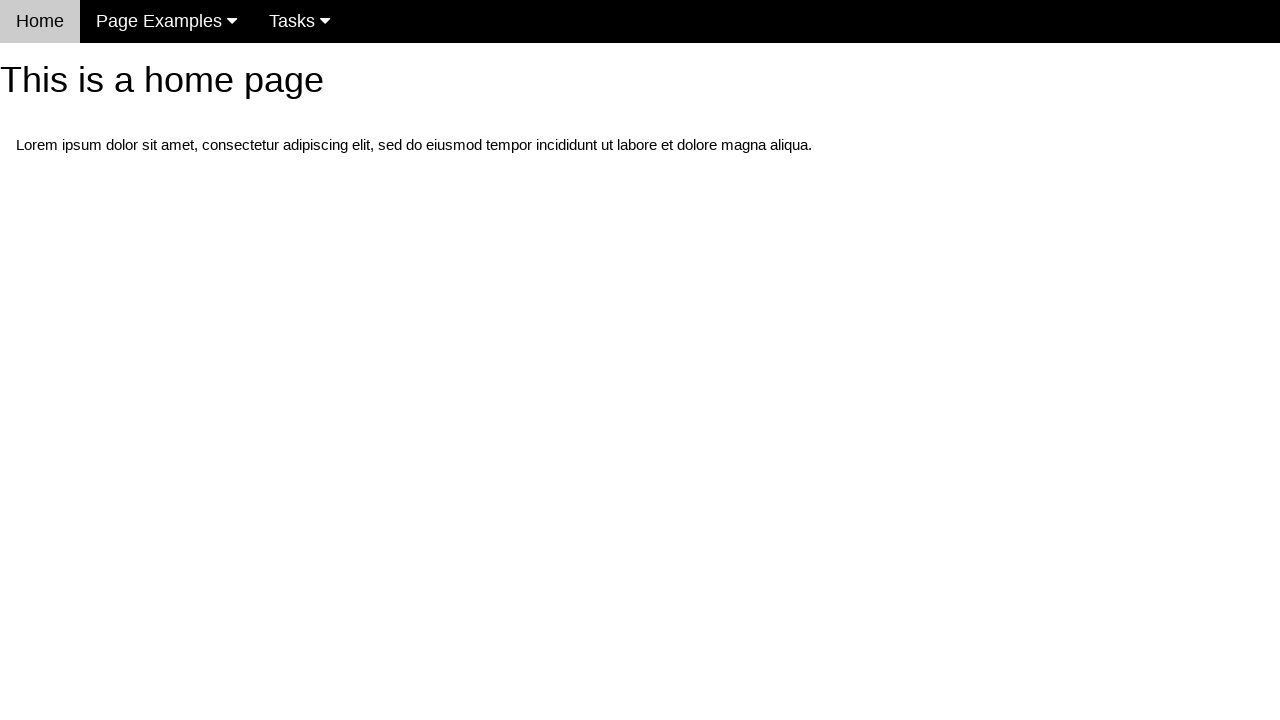

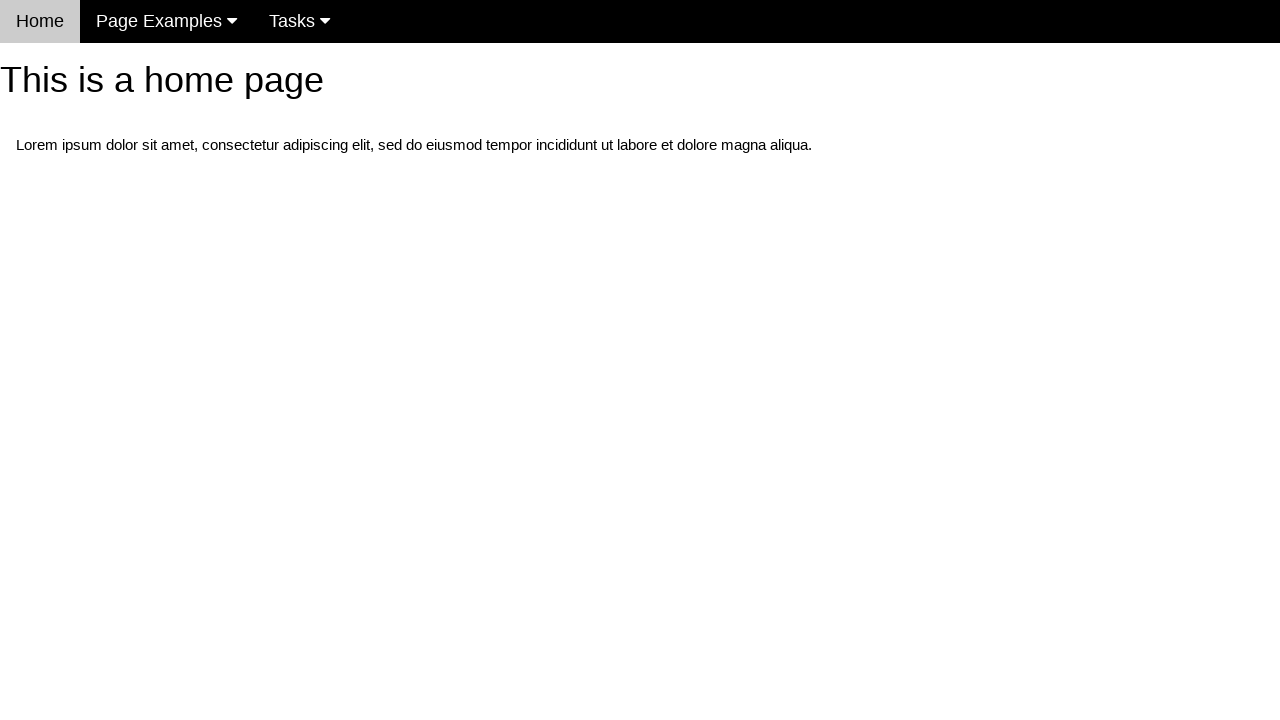